Tests that clicking the "More about service" link navigates to the correct payment help page

Starting URL: https://www.mts.by/

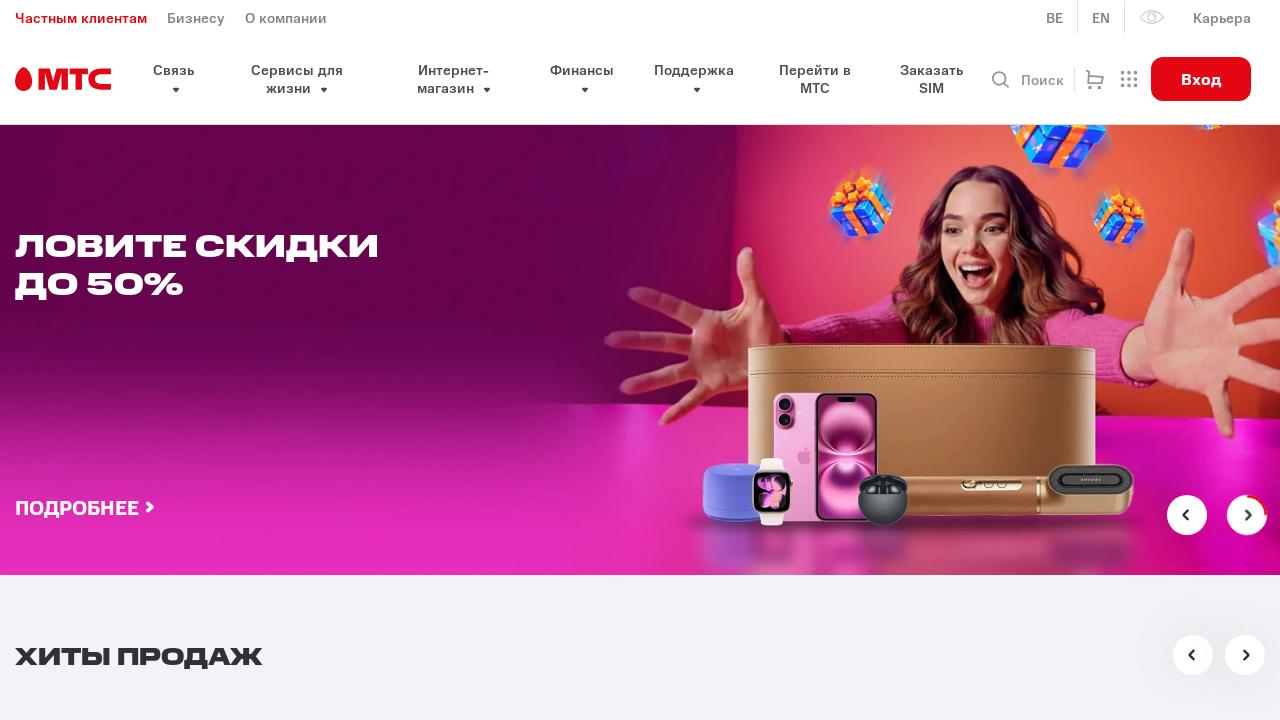

Clicked 'More about service' link at (190, 361) on xpath=//a[text()='Подробнее о сервисе']
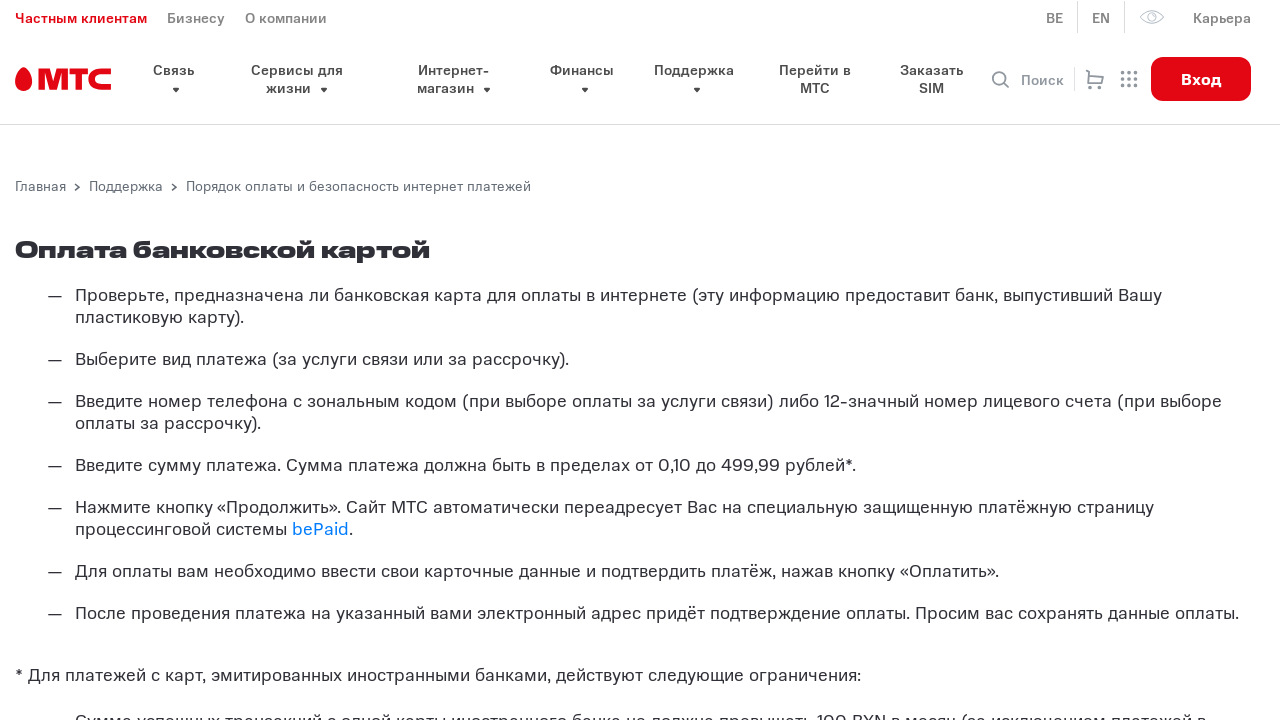

Waited for navigation to payment help page URL
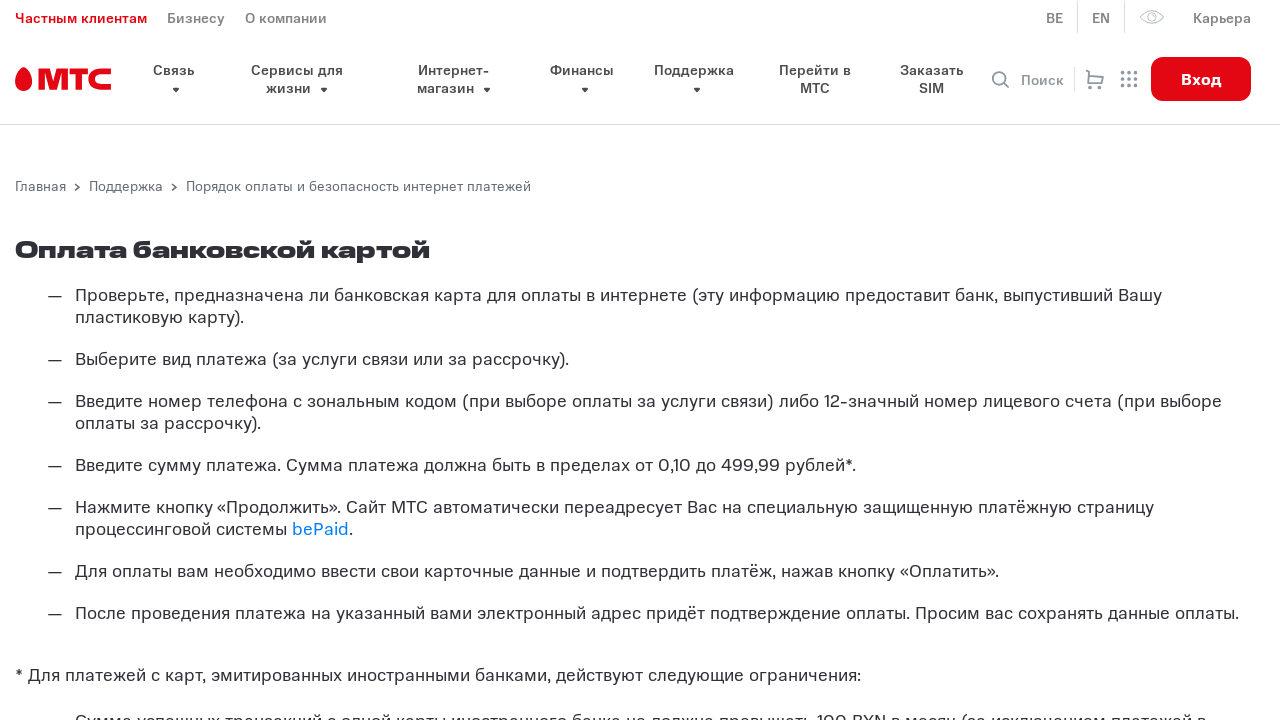

Retrieved current page URL
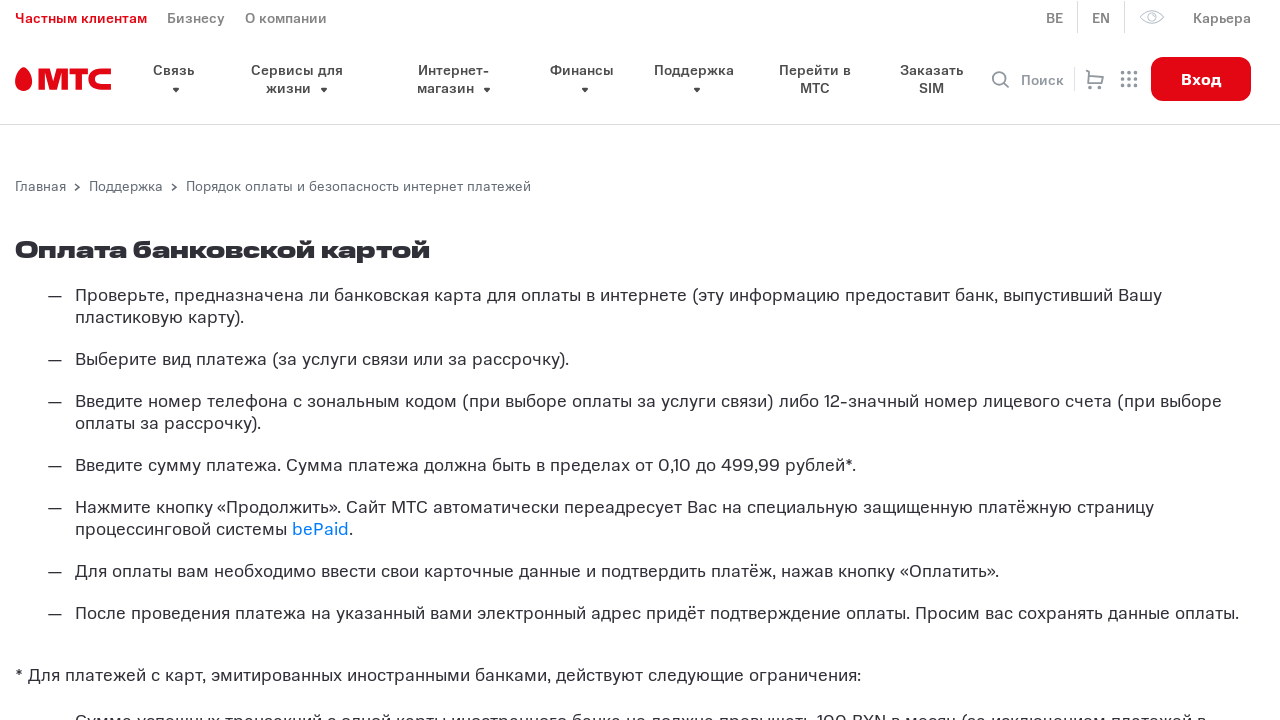

Verified that current URL matches expected payment help page URL
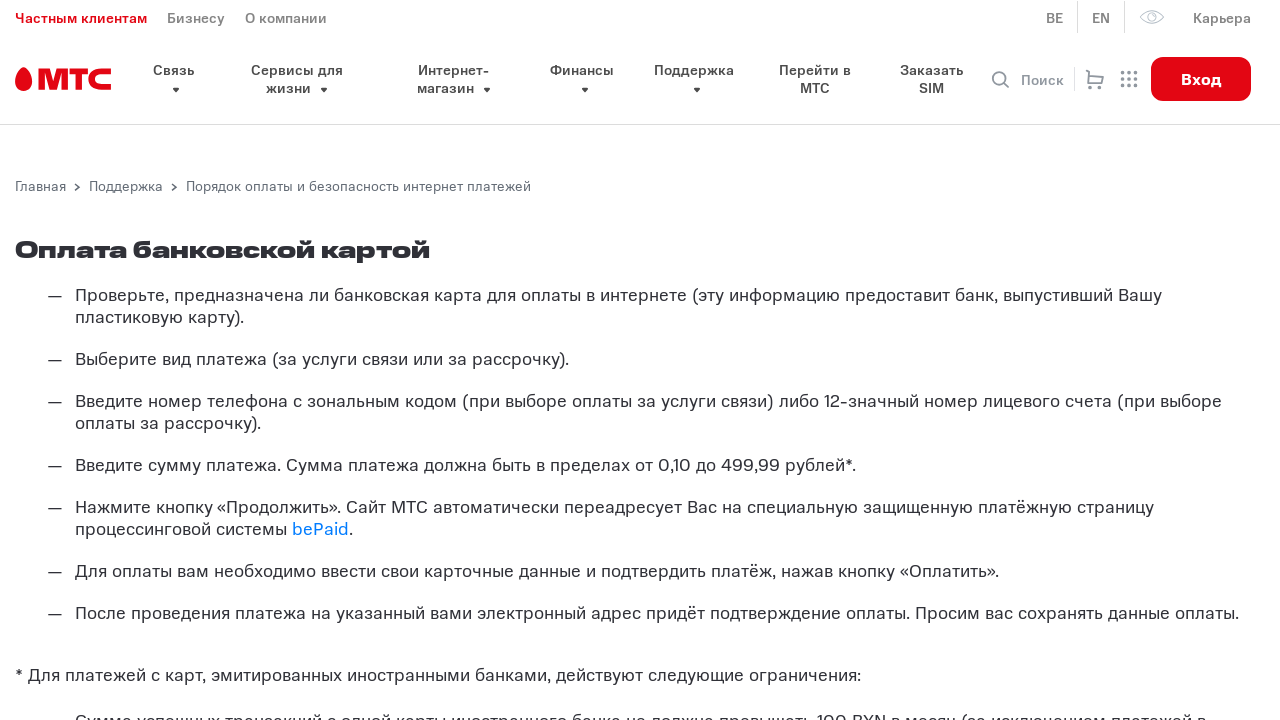

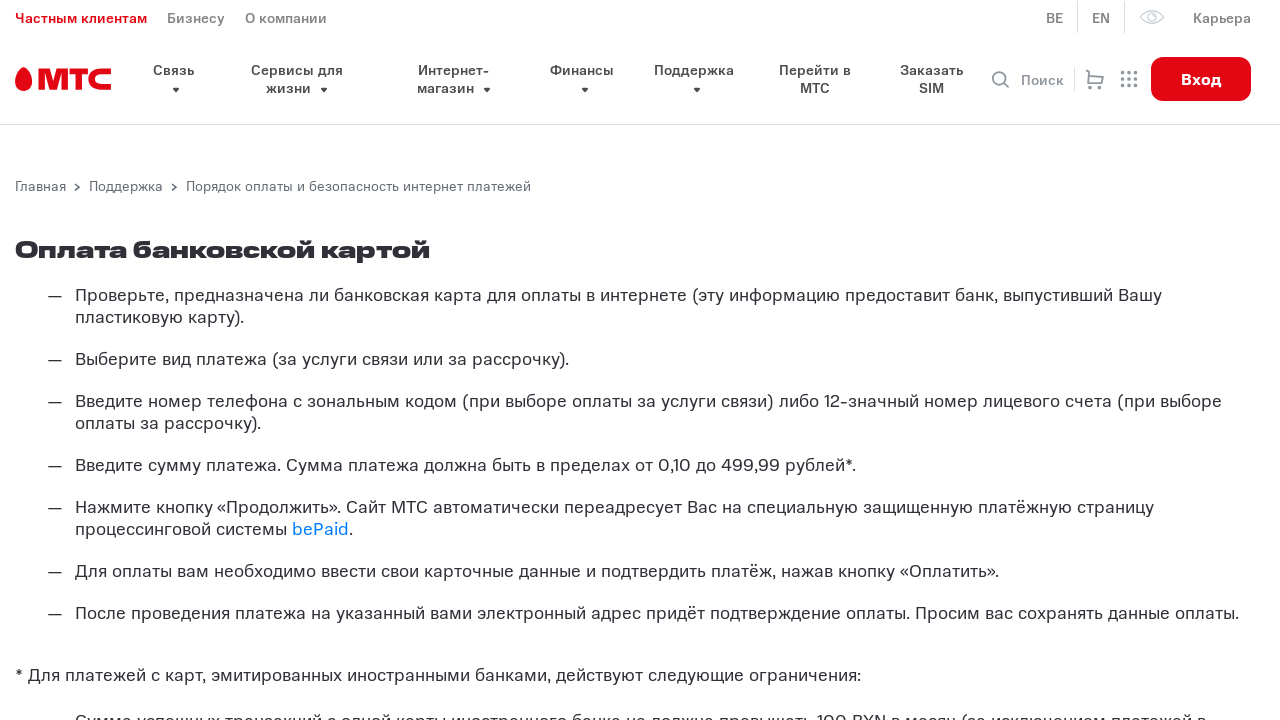